Tests floating menu by scrolling the page and clicking the Home menu item

Starting URL: https://the-internet.herokuapp.com/

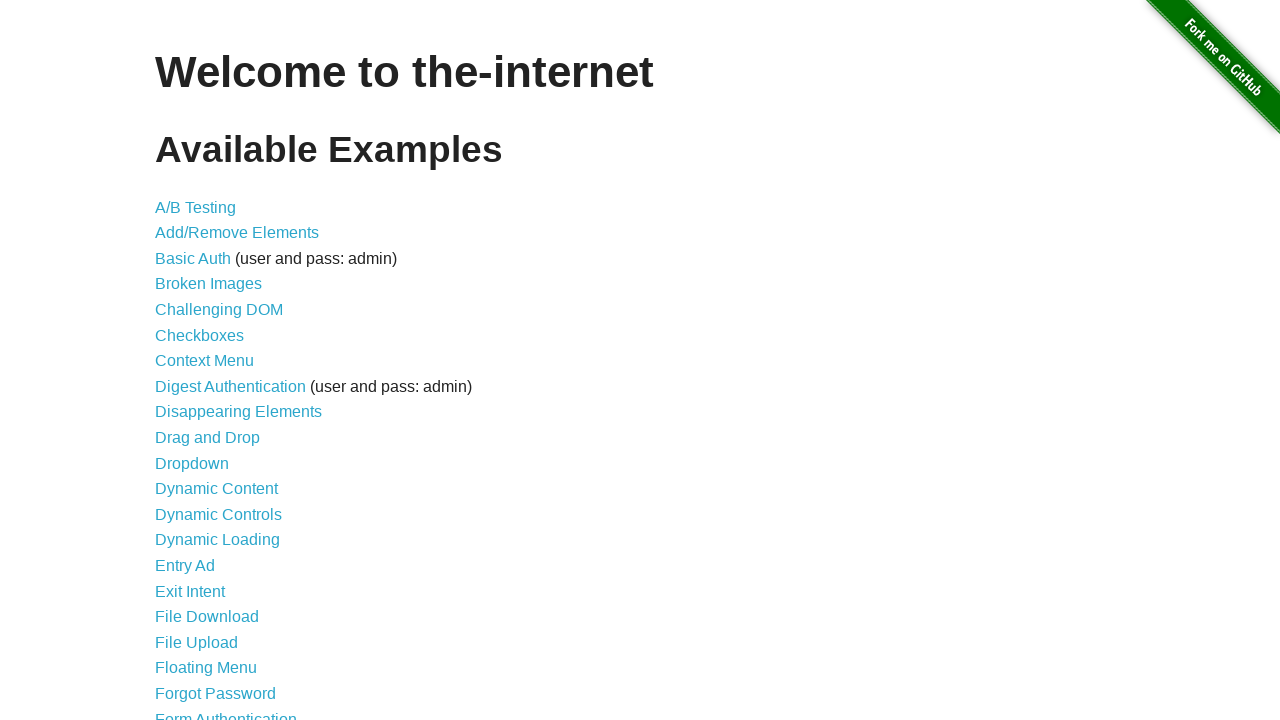

Clicked the Floating Menu link at (206, 668) on internal:role=link[name="Floating Menu"i]
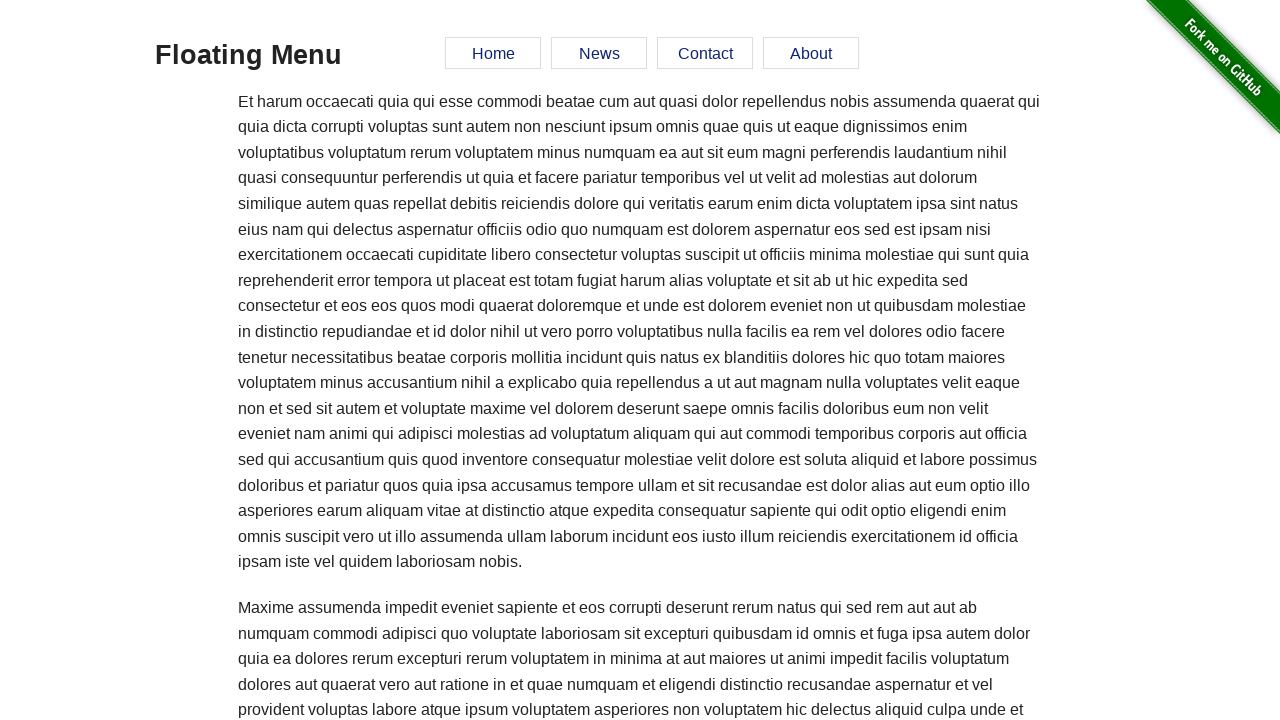

Scrolled to the fourth paragraph element
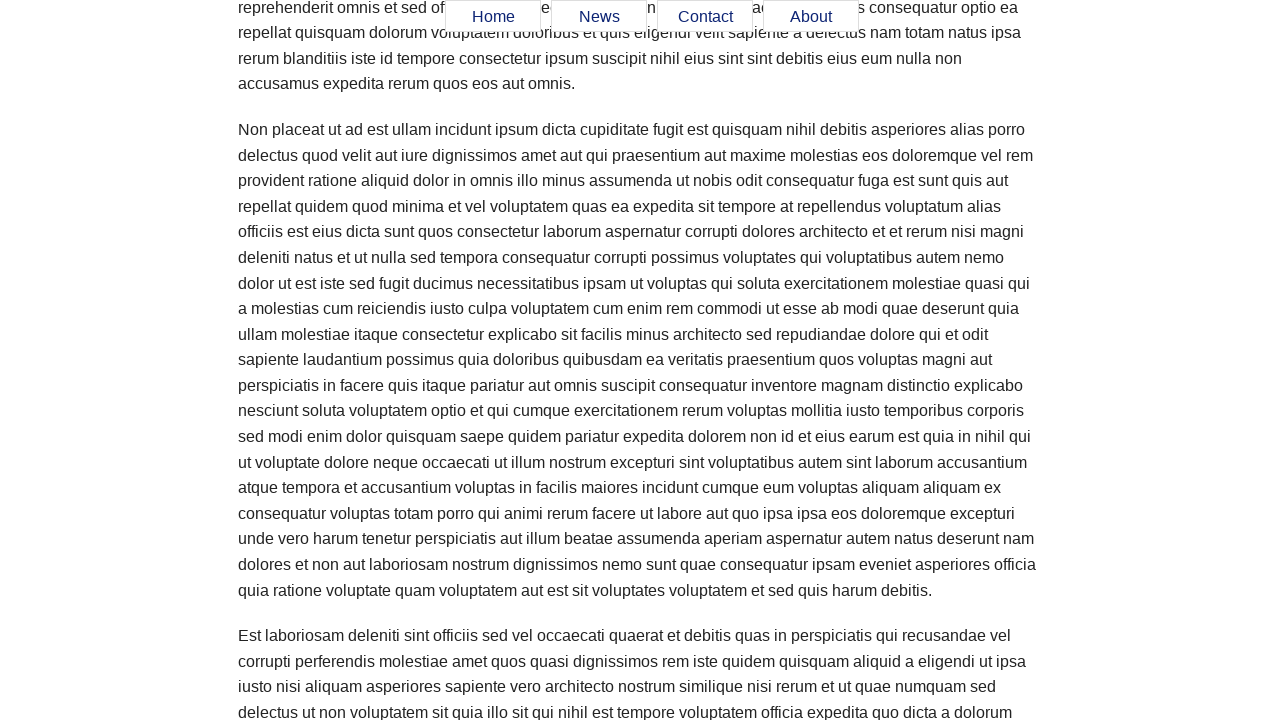

Clicked the Home menu item in the floating menu at (493, 22) on li >> internal:has-text="Home"i
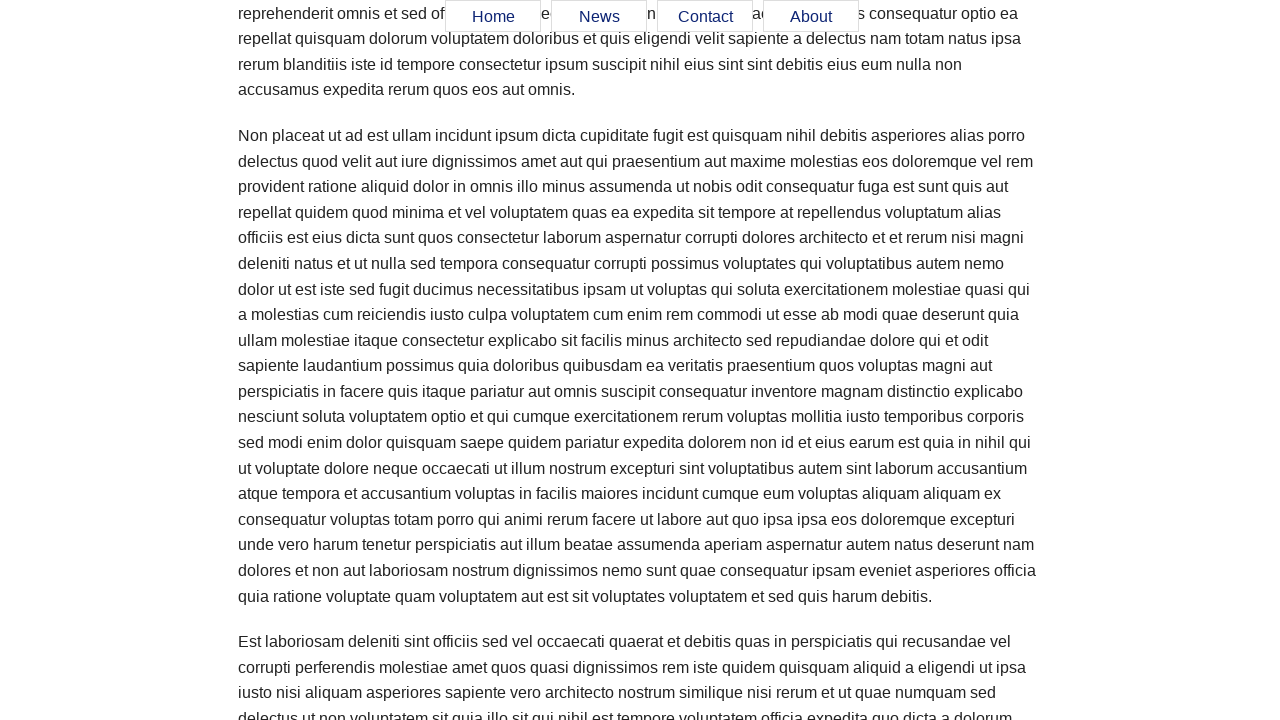

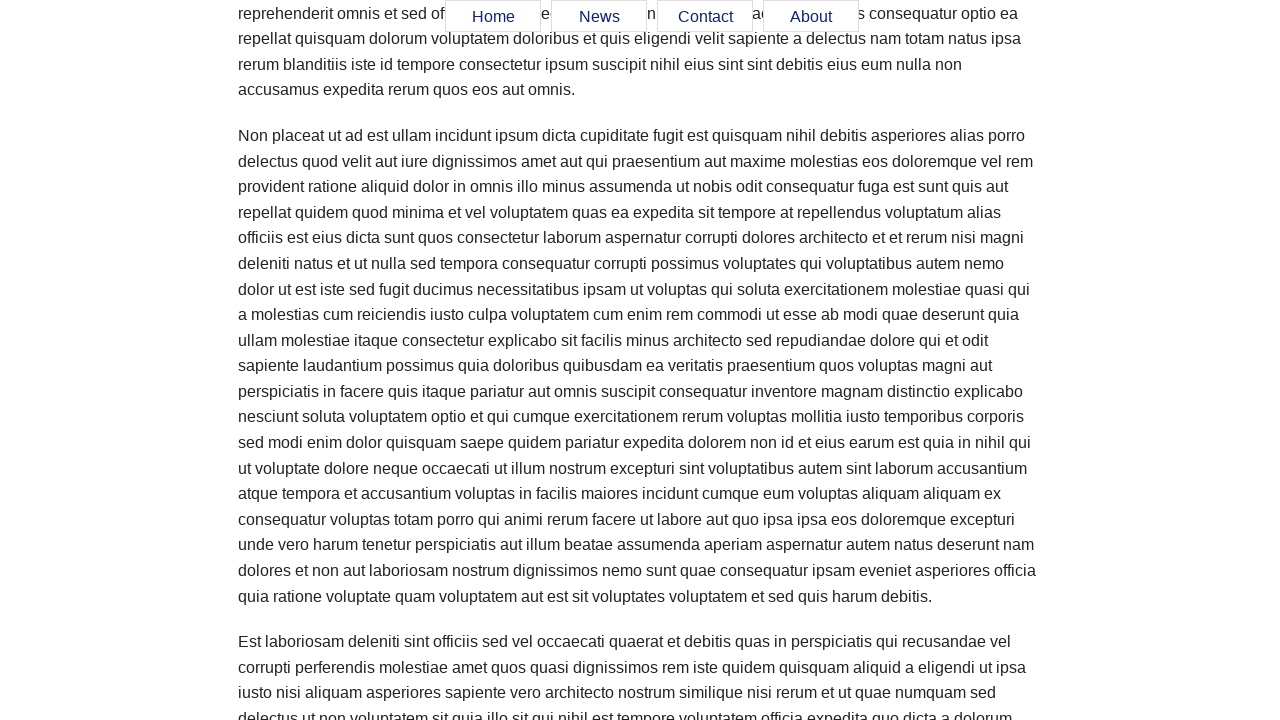